Tests adding a new person with name and job title to the list, verifies the person appears, then resets the list

Starting URL: https://uljanovs.github.io/site/tasks/list_of_people_with_jobs.html

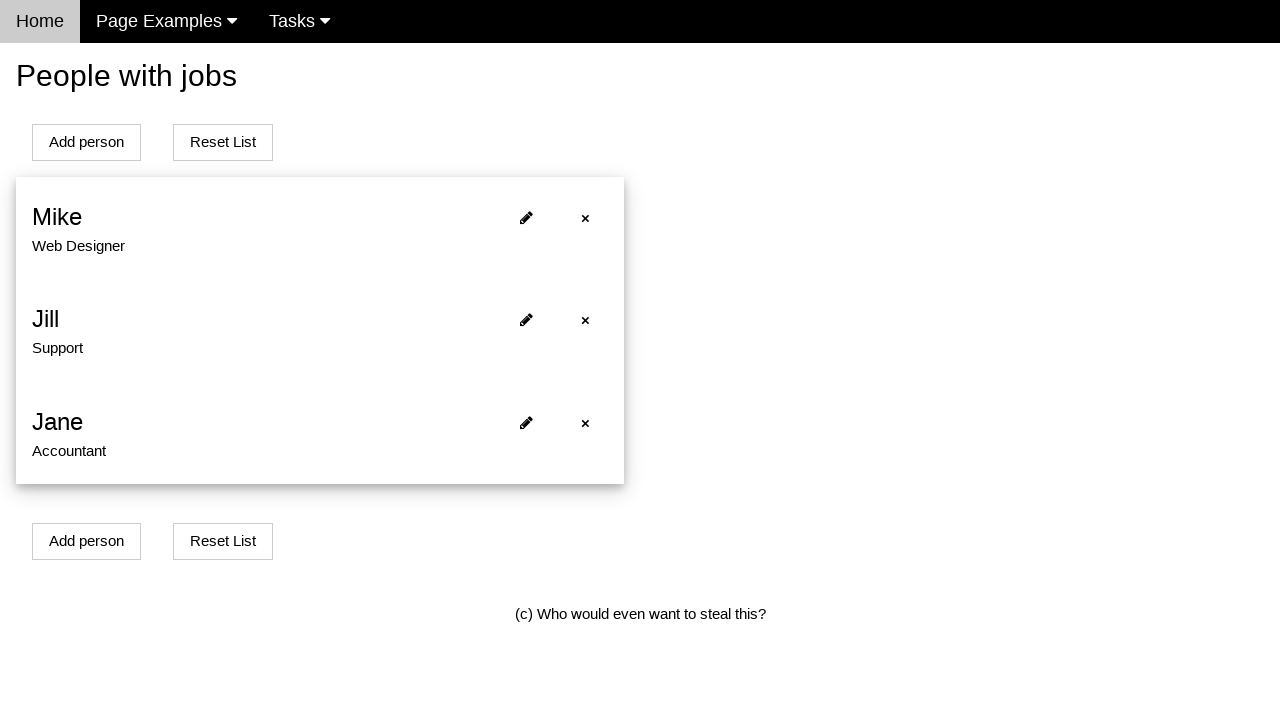

Clicked add person button at (86, 142) on xpath=(//*[@id='addPersonBtn'])[1]
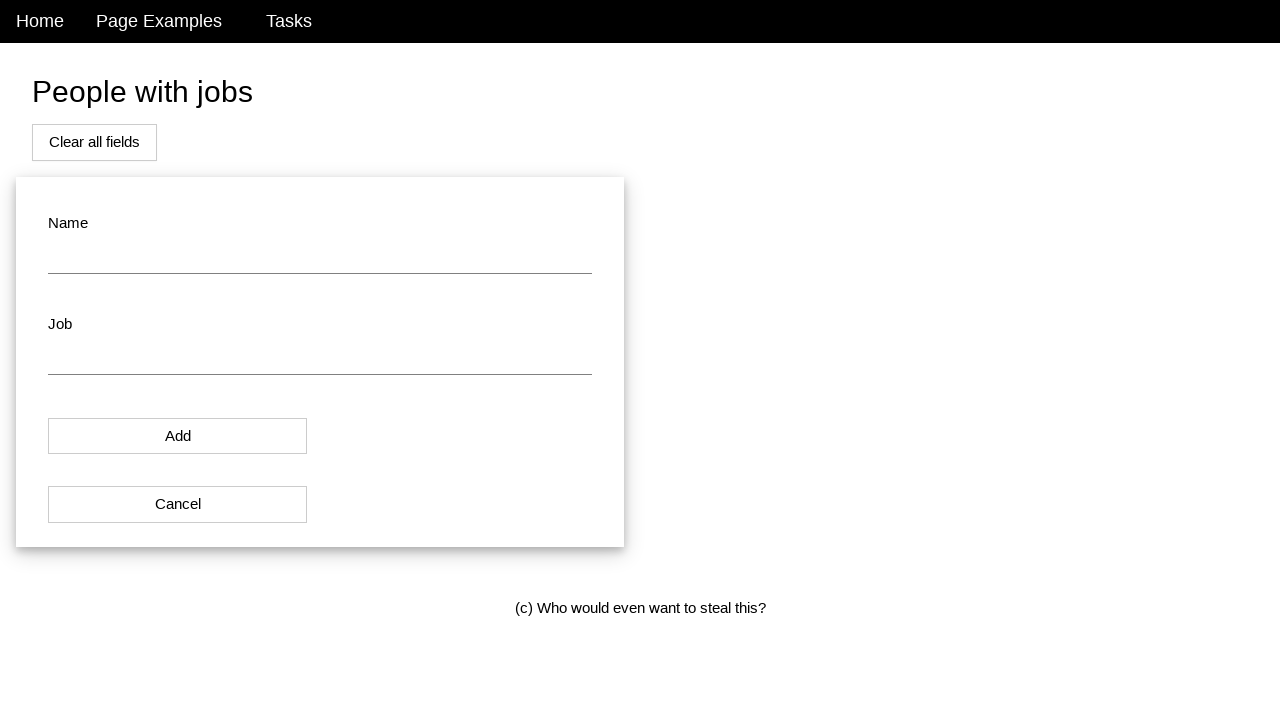

Navigated to add new person form page
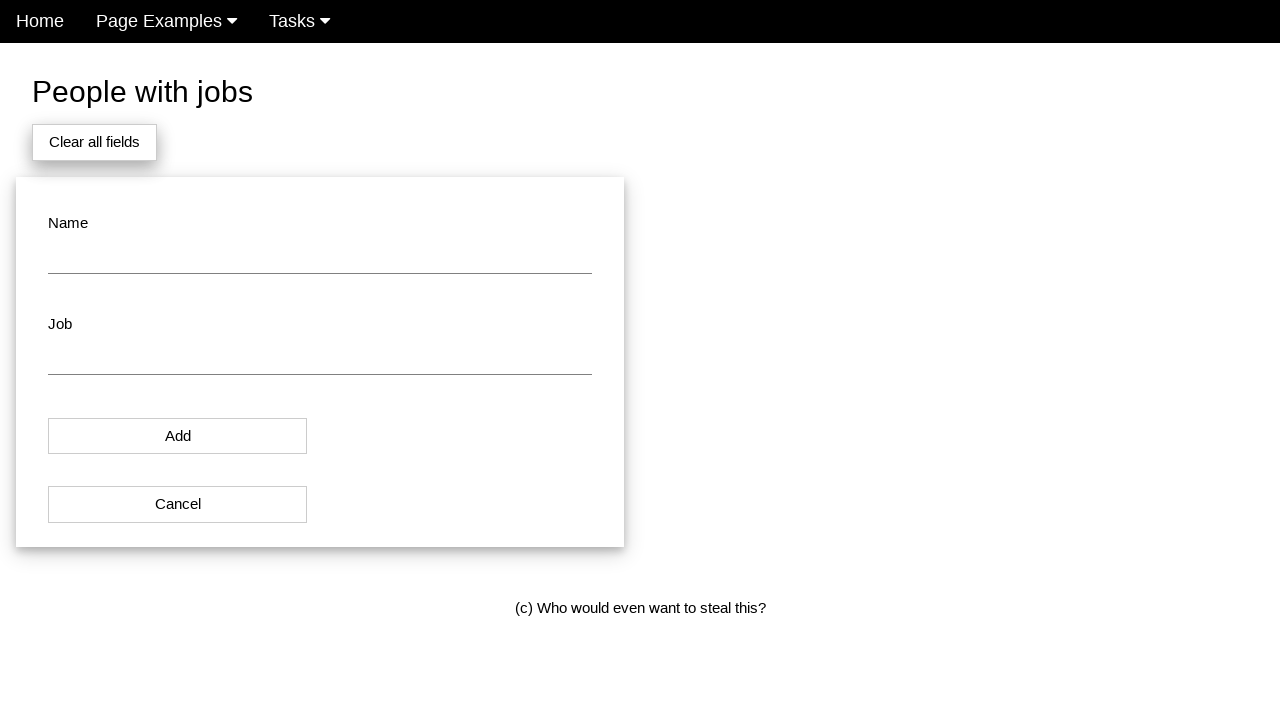

Filled name field with 'Michael Scott' on #name
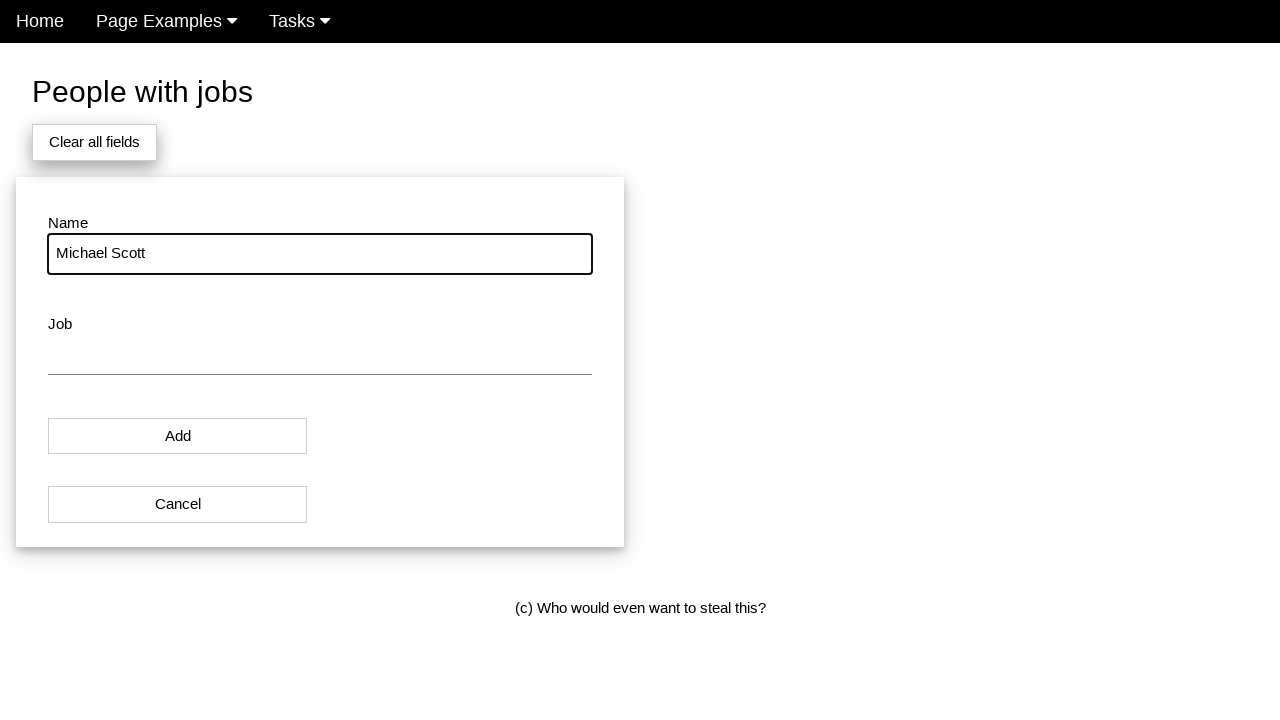

Filled job title field with 'Regional Manager' on #job
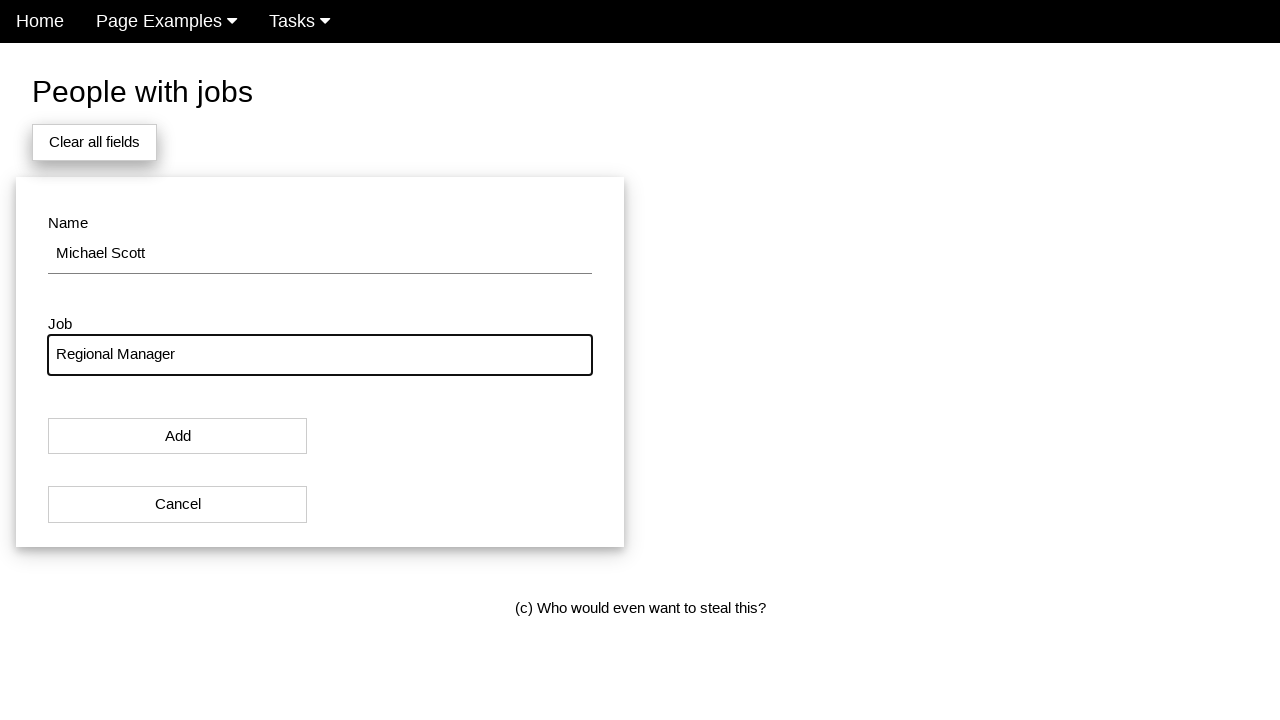

Clicked add button to submit new person at (178, 436) on #modal_button
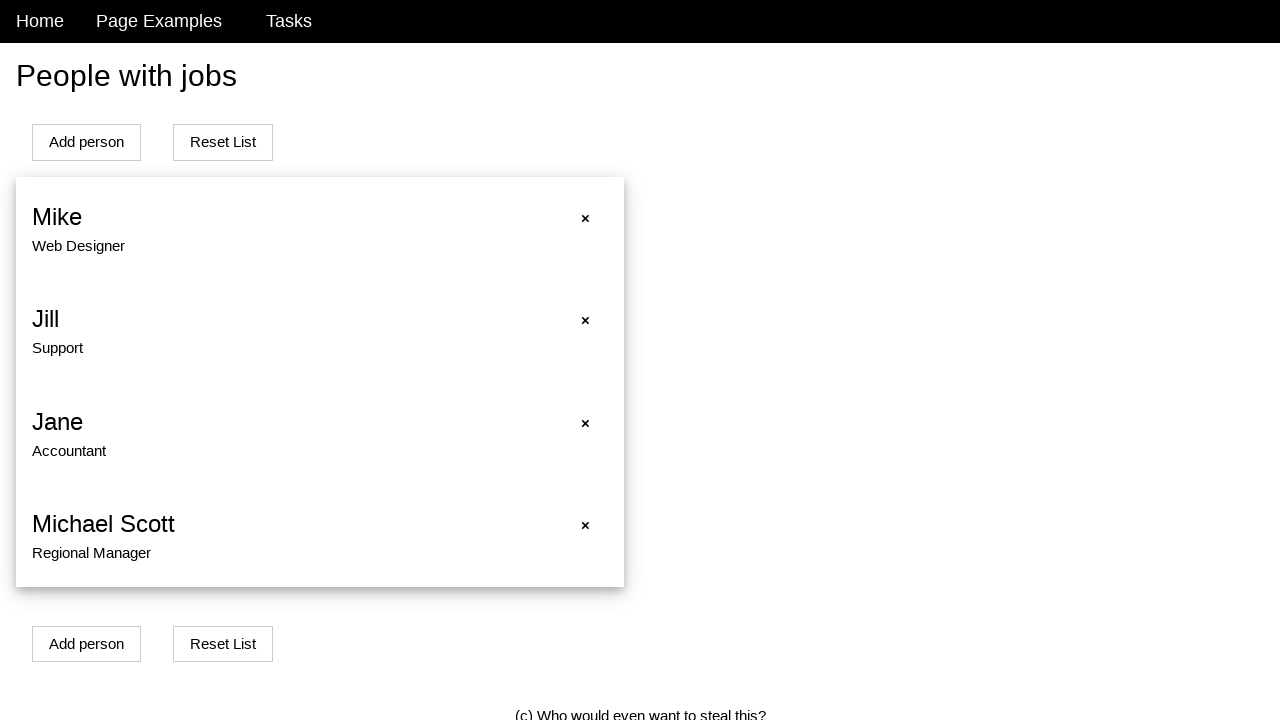

Redirected back to people list page
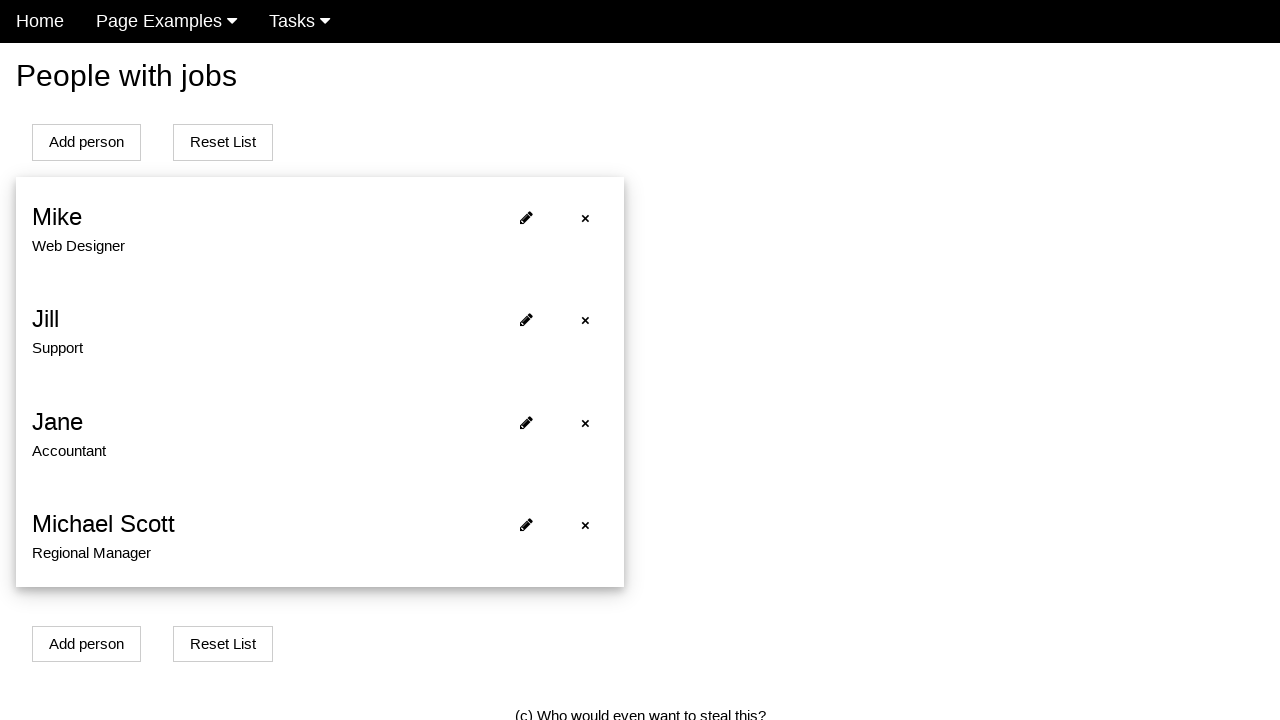

Verified new person 'Michael Scott' appears in the list
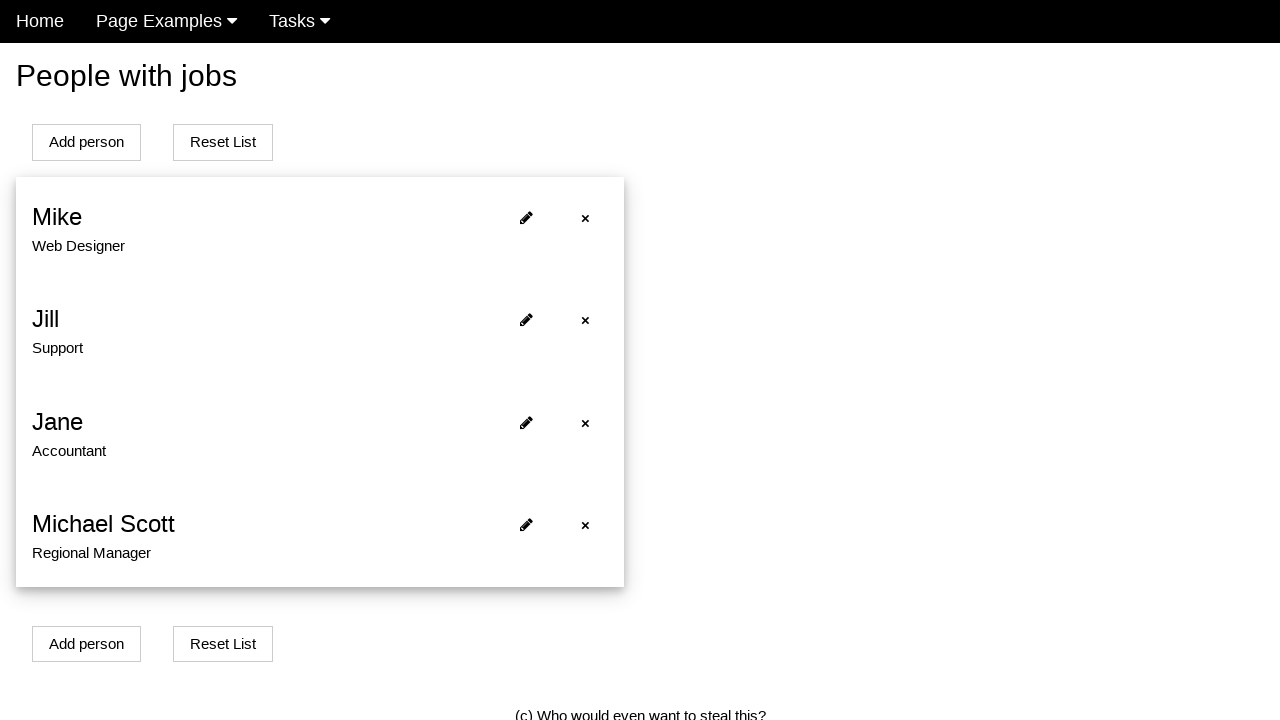

Clicked reset button to clear the list at (223, 142) on xpath=(//*[@id='addPersonBtn'])[2]
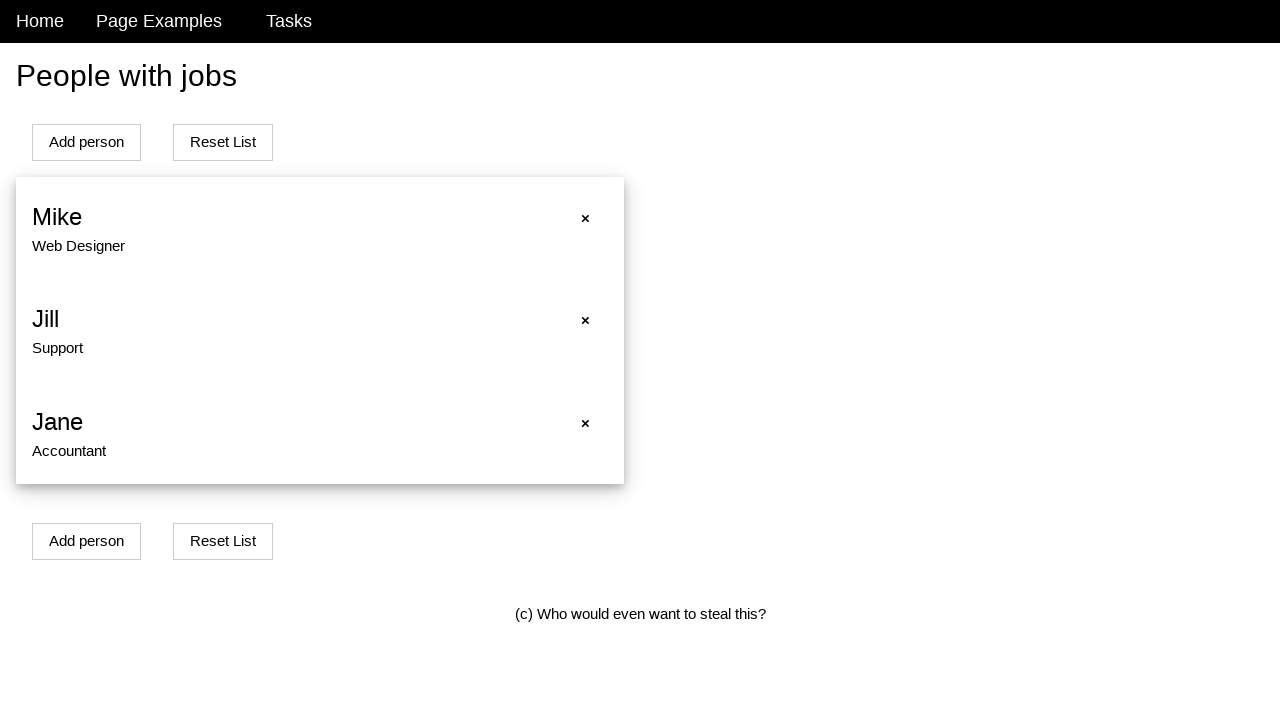

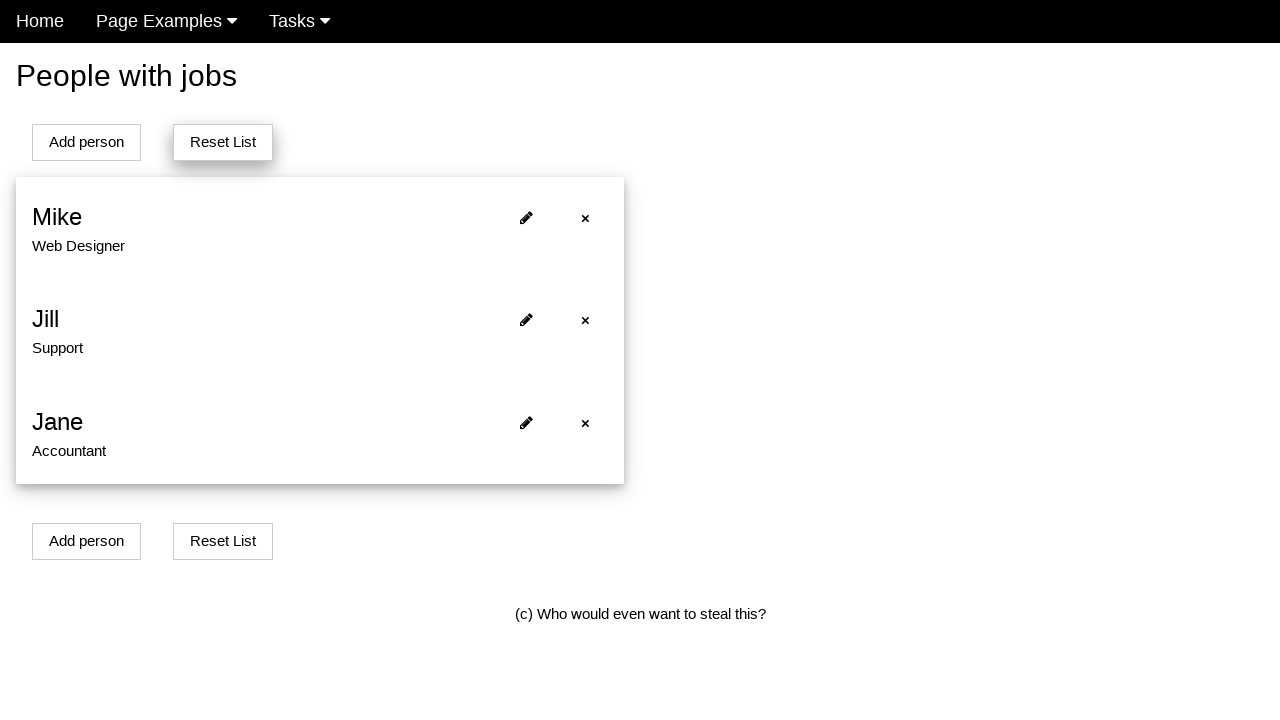